Tests registration form validation by submitting empty data and verifying error messages for all required fields

Starting URL: https://alada.vn/tai-khoan/dang-ky.html

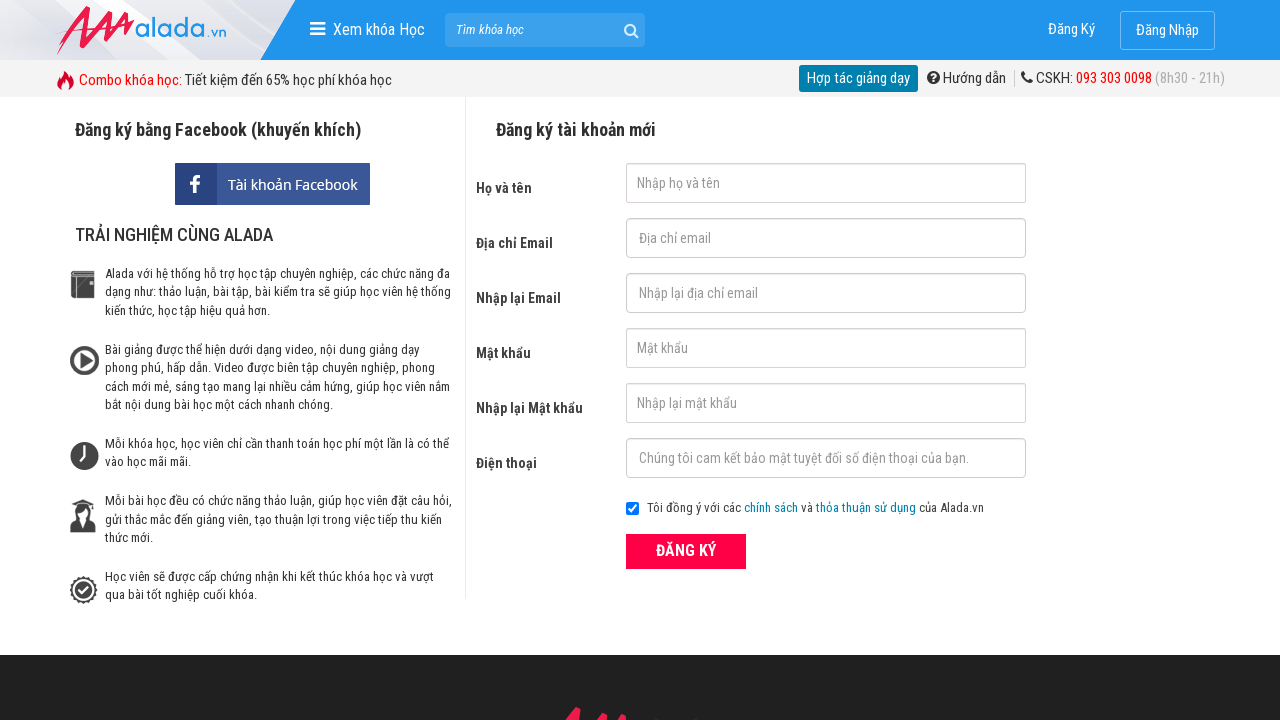

Cleared first name field on #txtFirstname
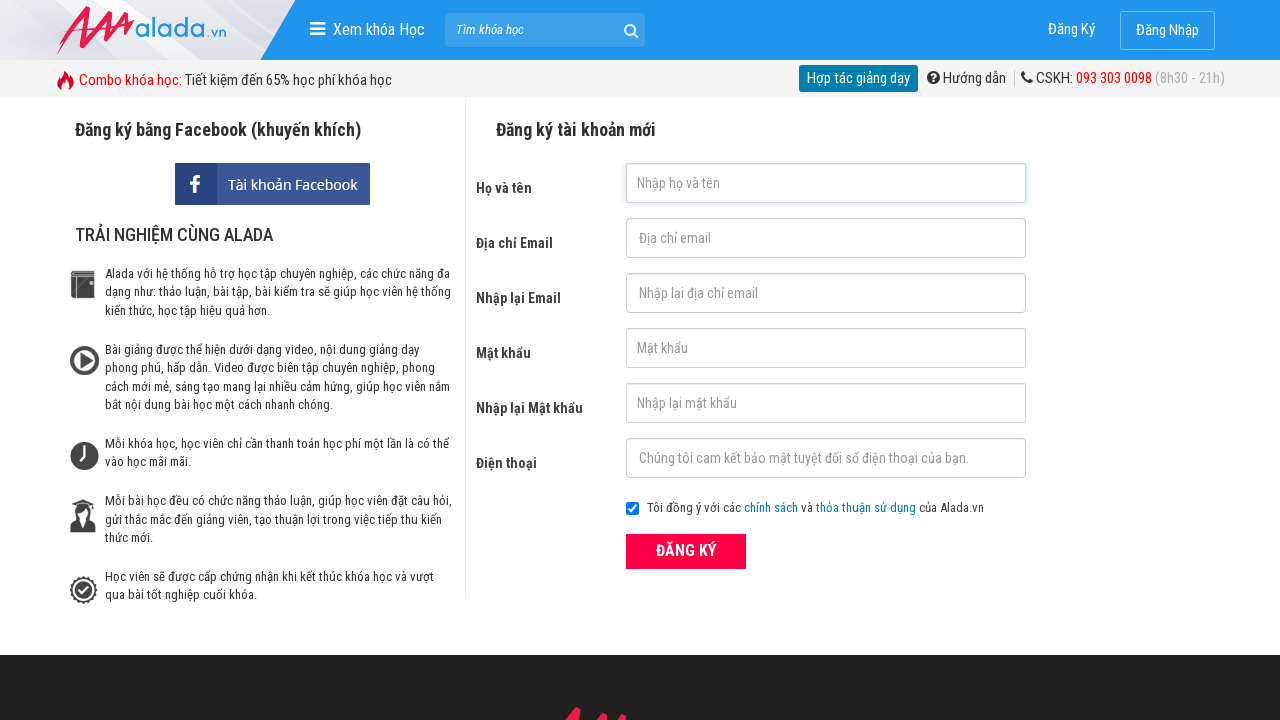

Cleared email field on #txtEmail
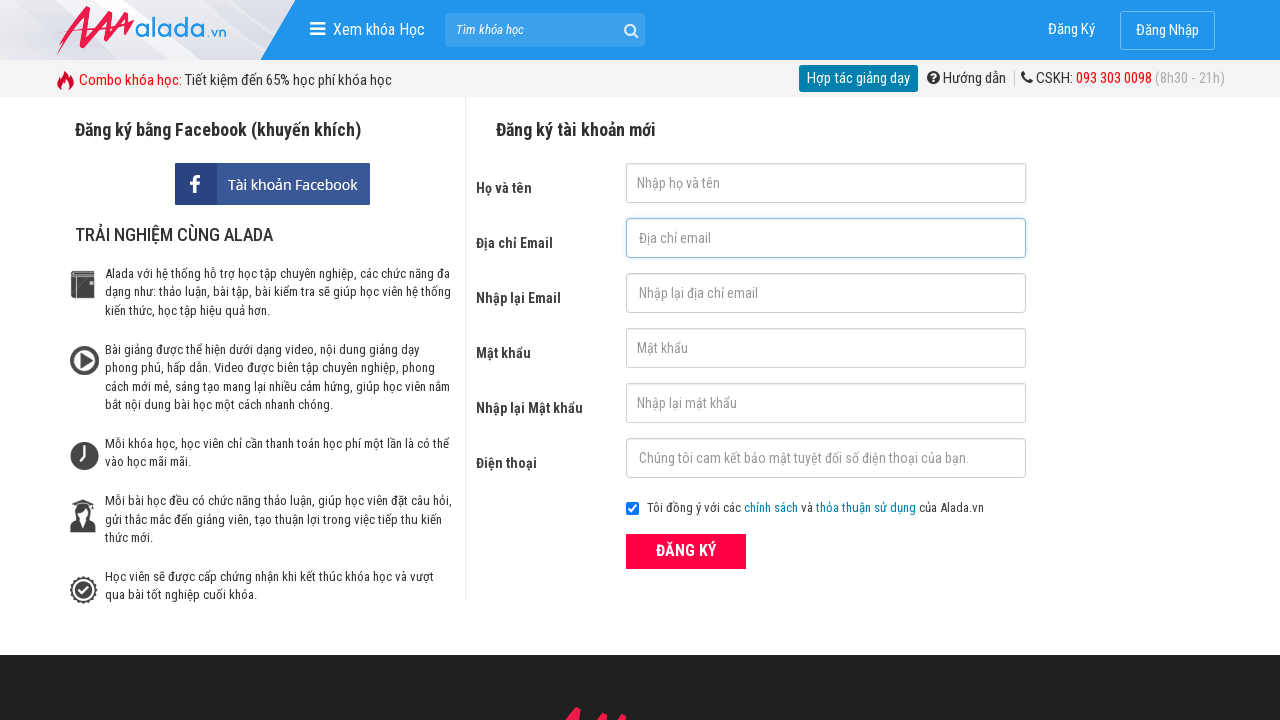

Cleared confirm email field on #txtCEmail
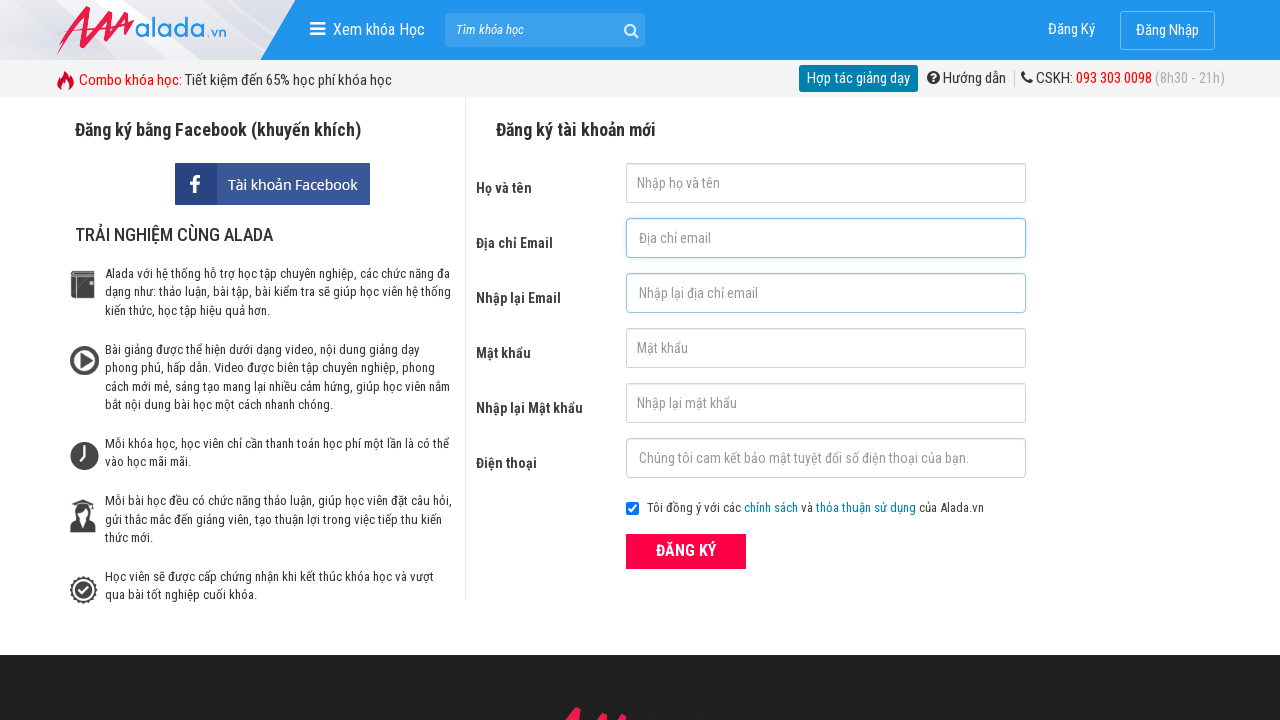

Cleared password field on #txtPassword
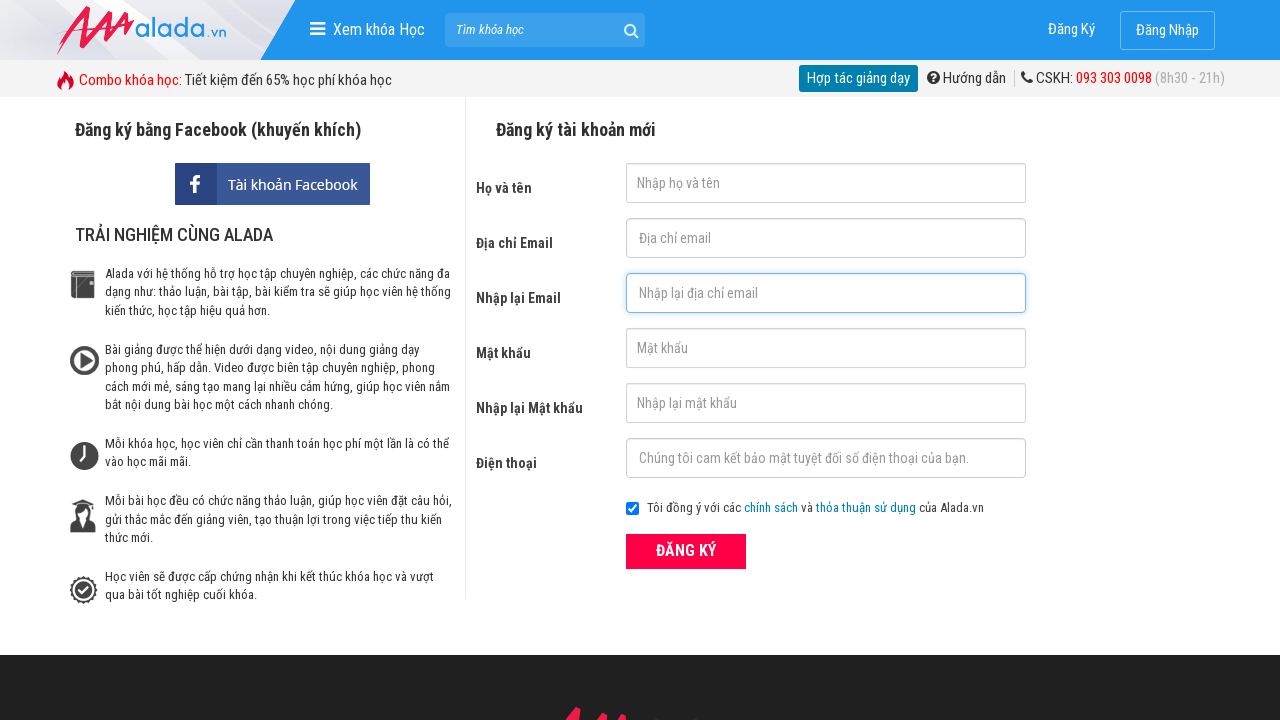

Cleared confirm password field on #txtCPassword
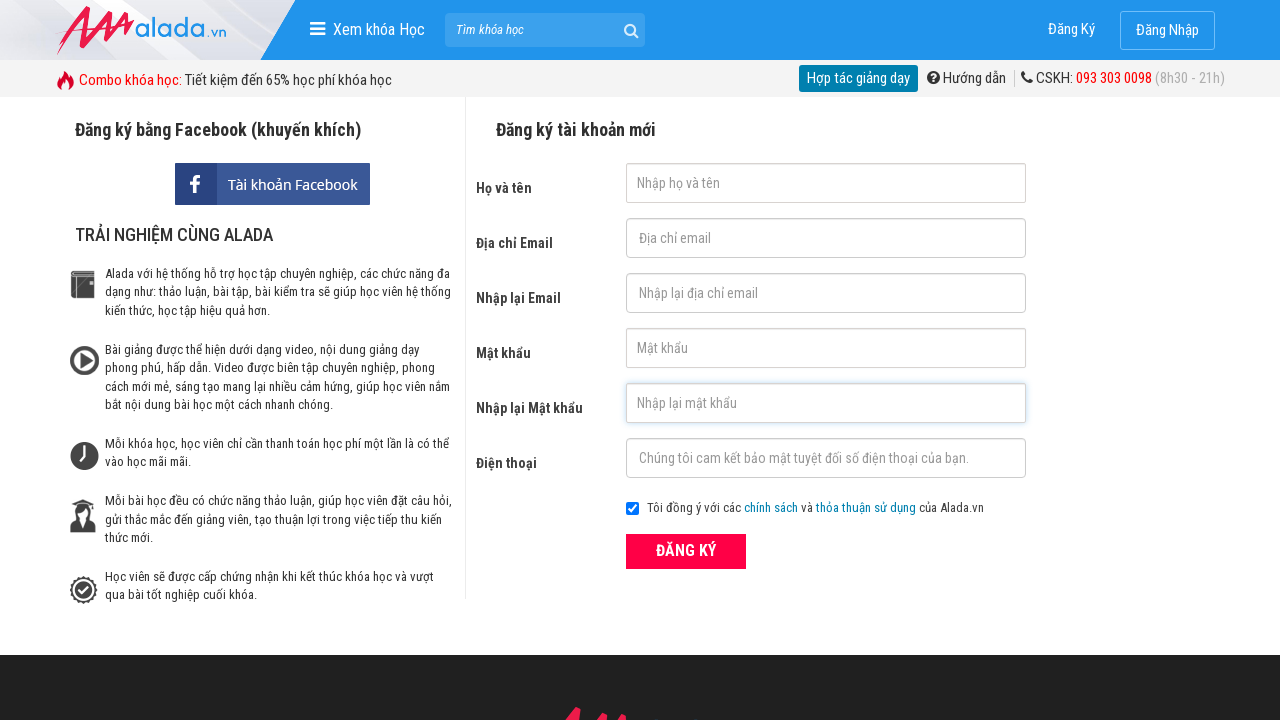

Cleared phone number field on #txtPhone
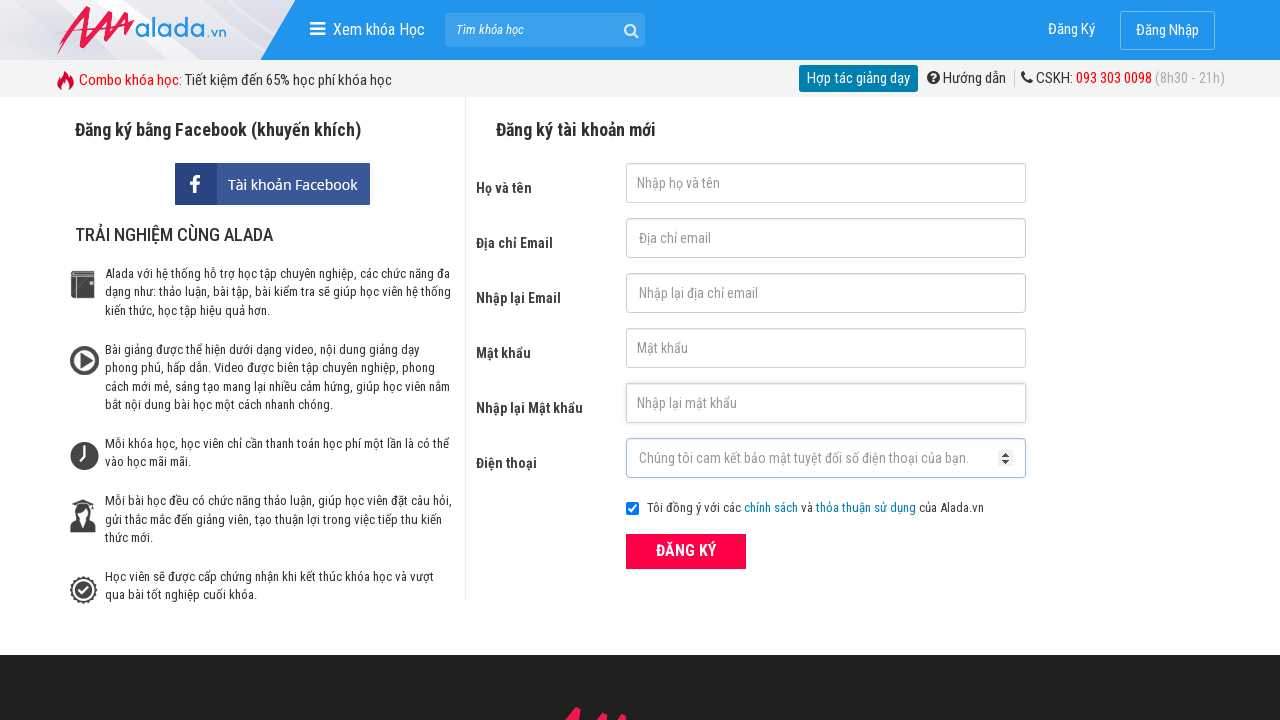

Clicked ĐĂNG KÝ (Register) submit button with empty form data at (686, 551) on xpath=//button[text()='ĐĂNG KÝ' and @type='submit']
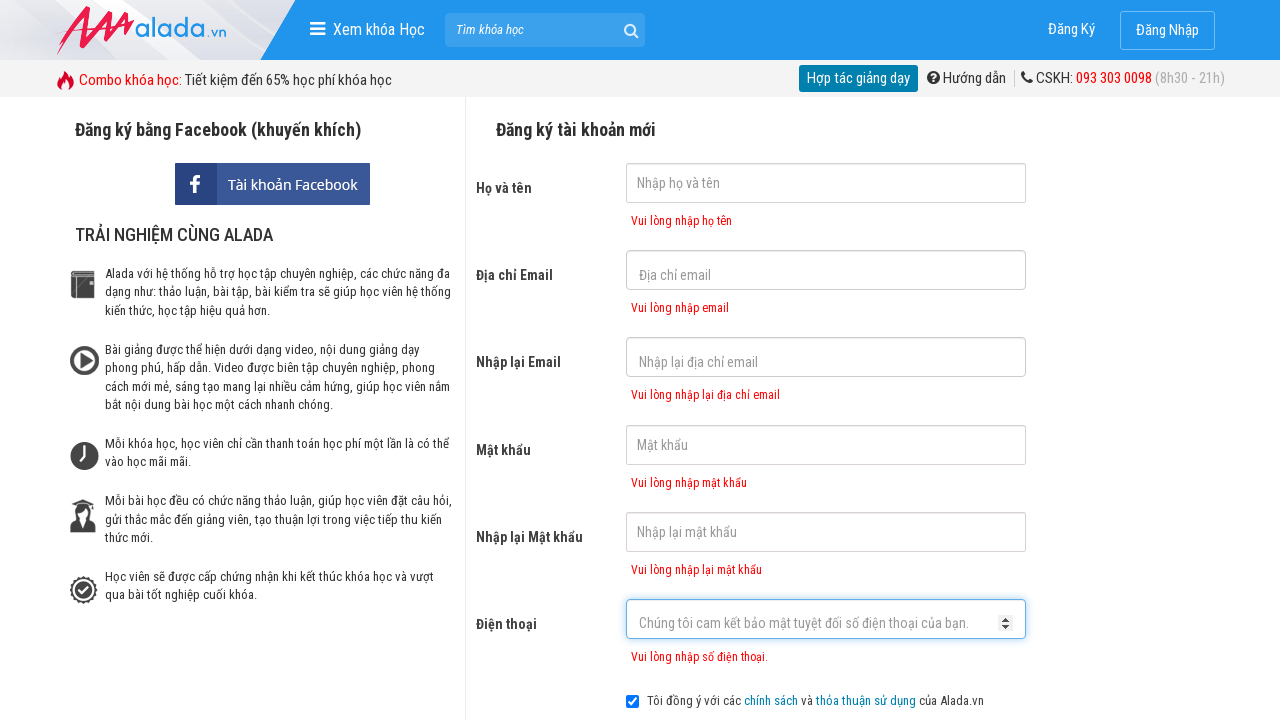

Error message appeared for first name field, confirming form validation
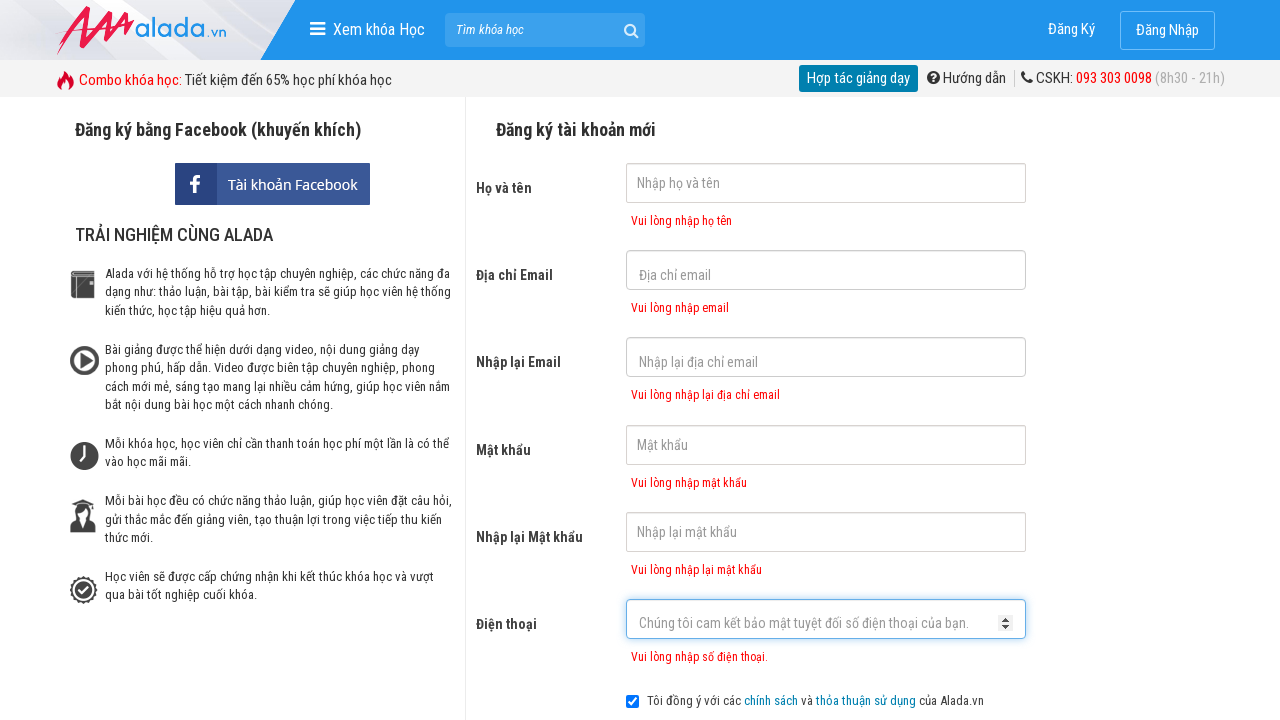

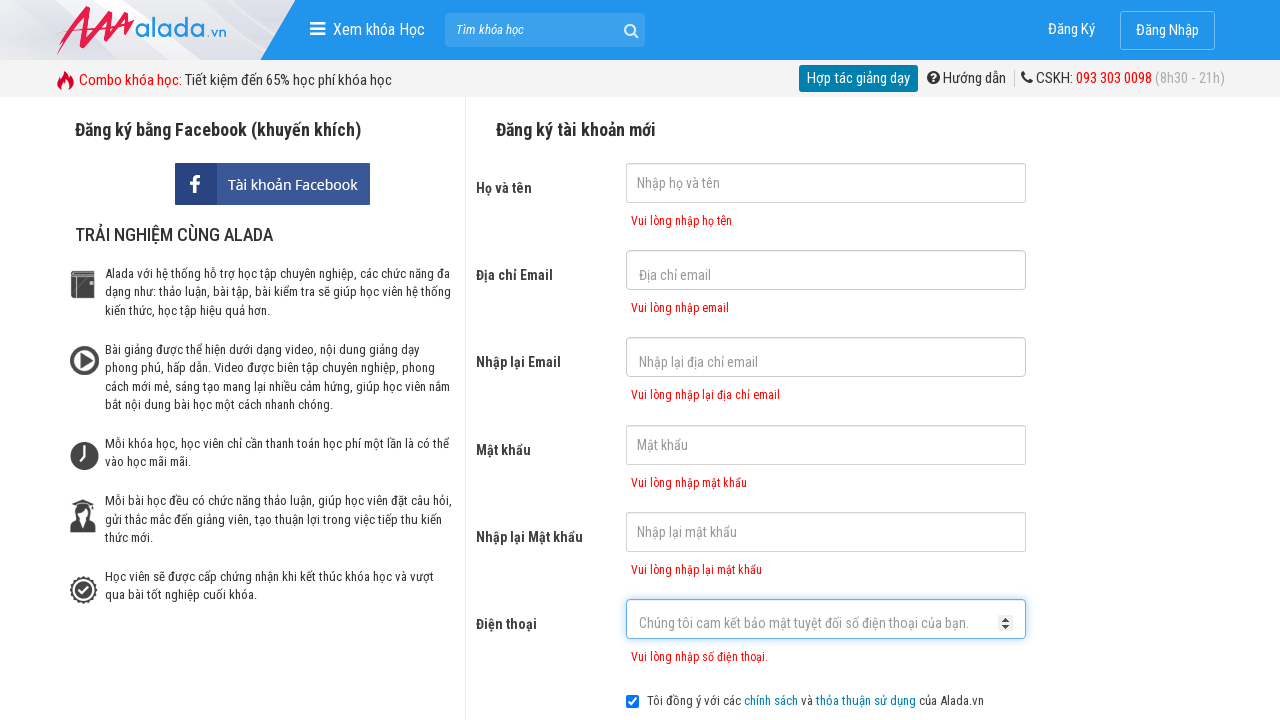